Tests window popup functionality by clicking a link that opens a new window, then verifying the titles and content of both the original window and the popup window.

Starting URL: https://practice.cydeo.com/windows

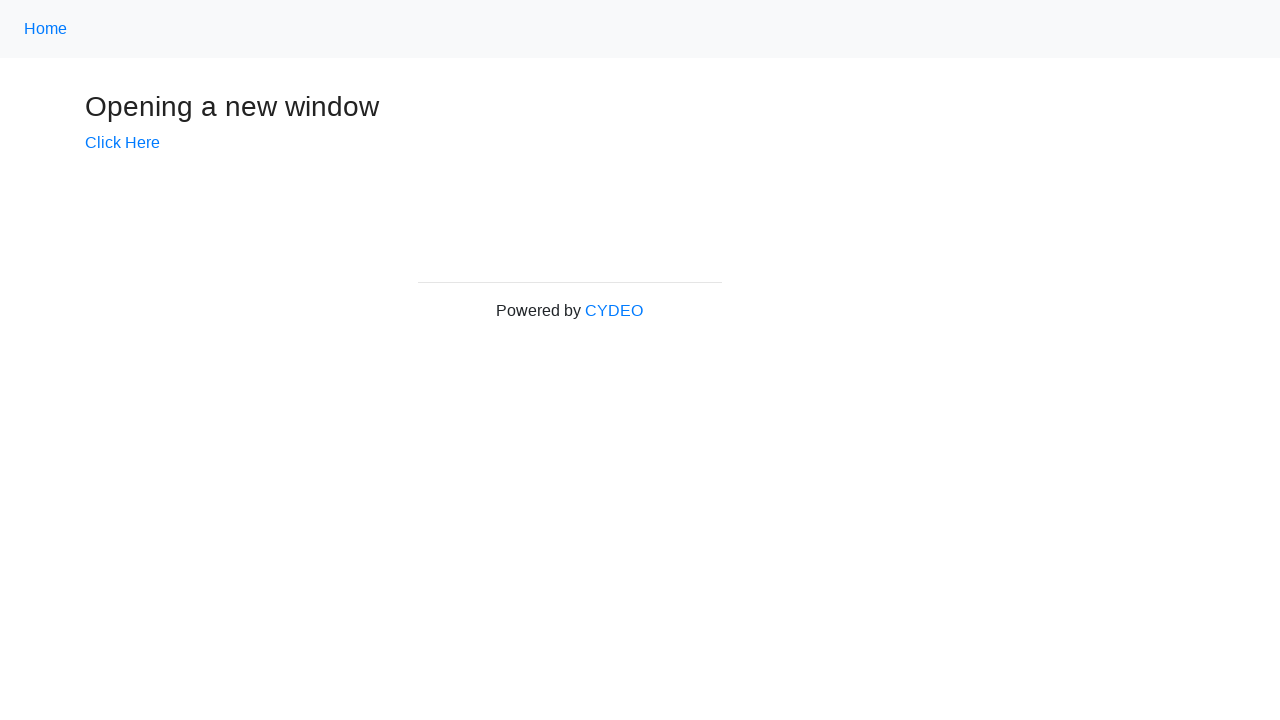

Clicked 'Click Here' link to trigger popup at (122, 143) on text='Click Here'
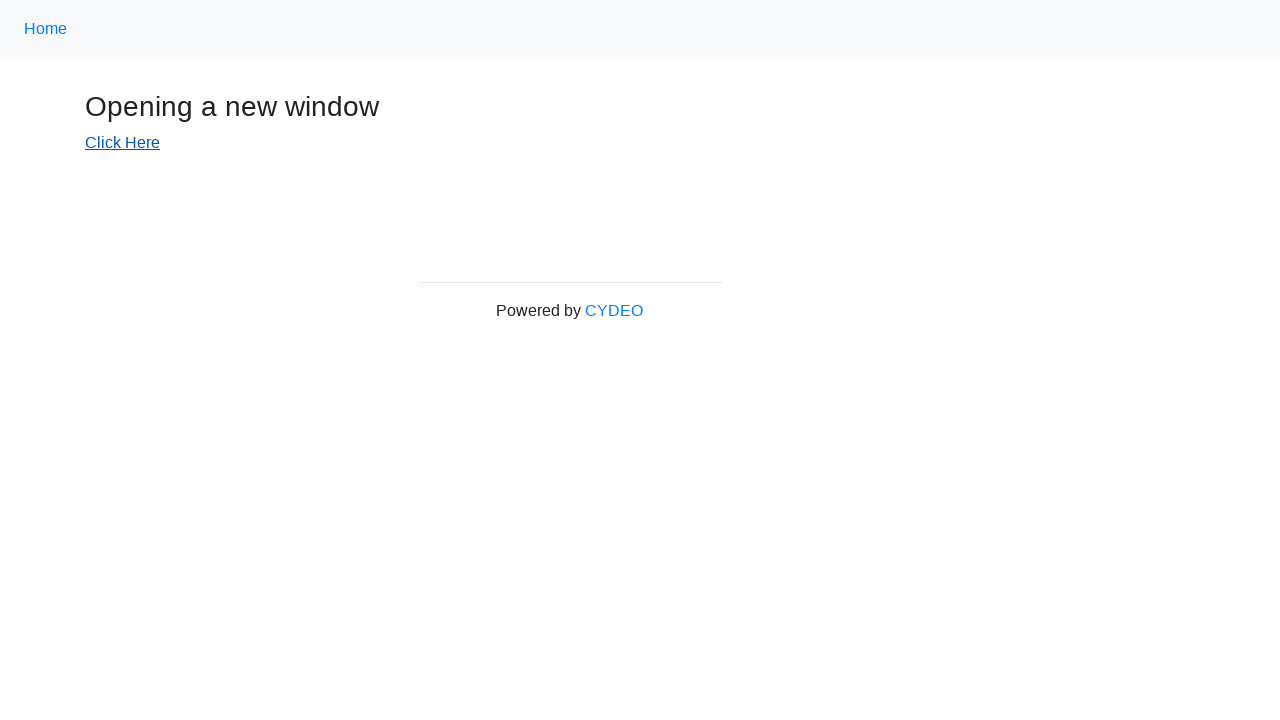

Popup window opened and captured
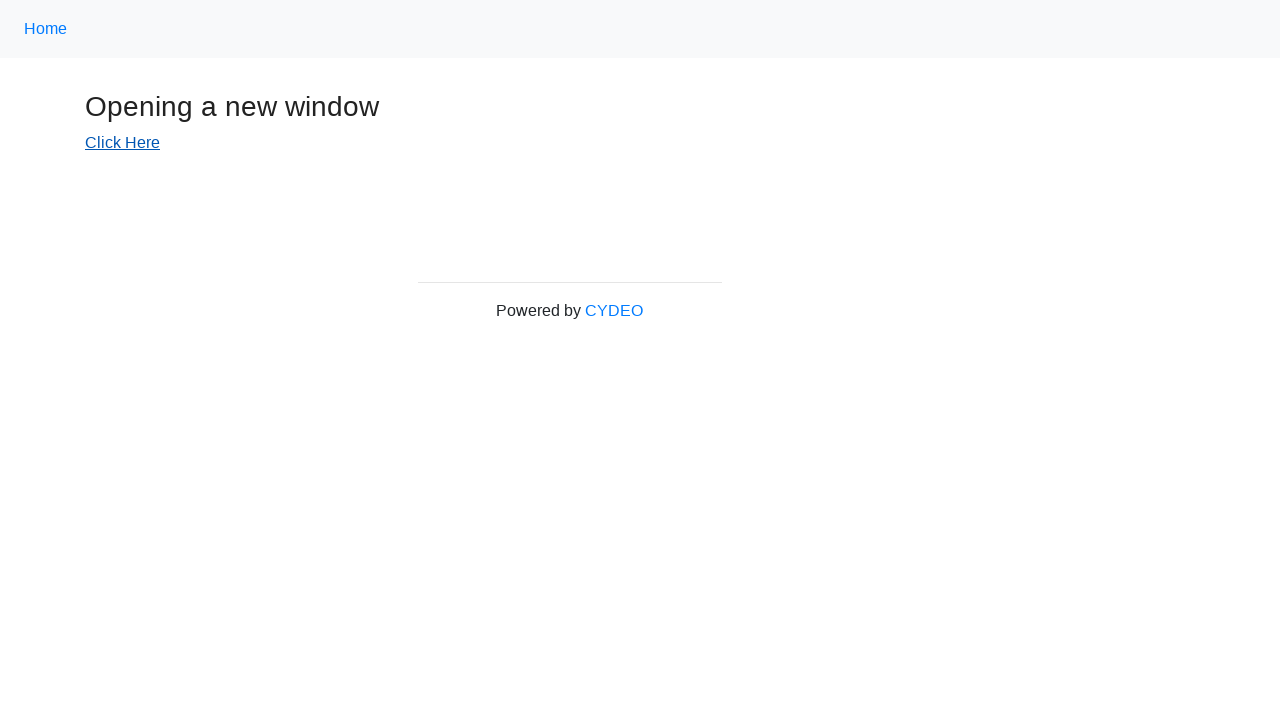

Popup window fully loaded
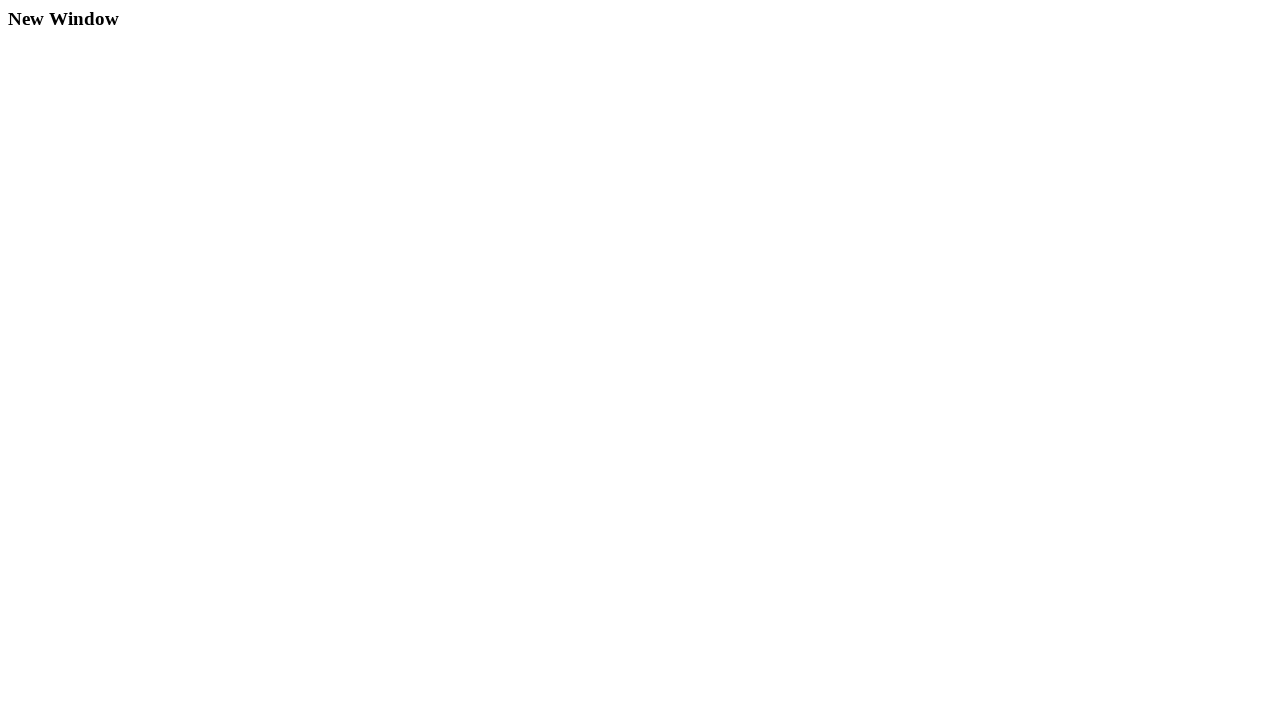

Verified popup window title is 'New Window'
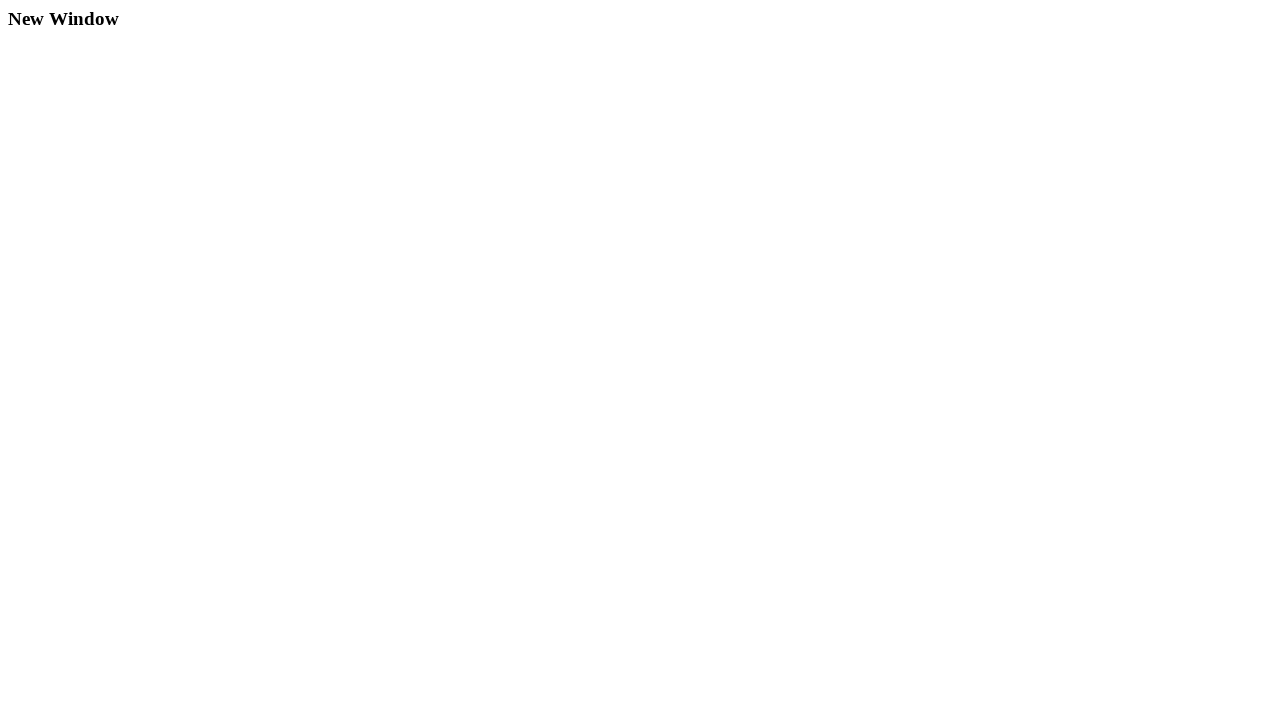

Verified original window title is 'Windows'
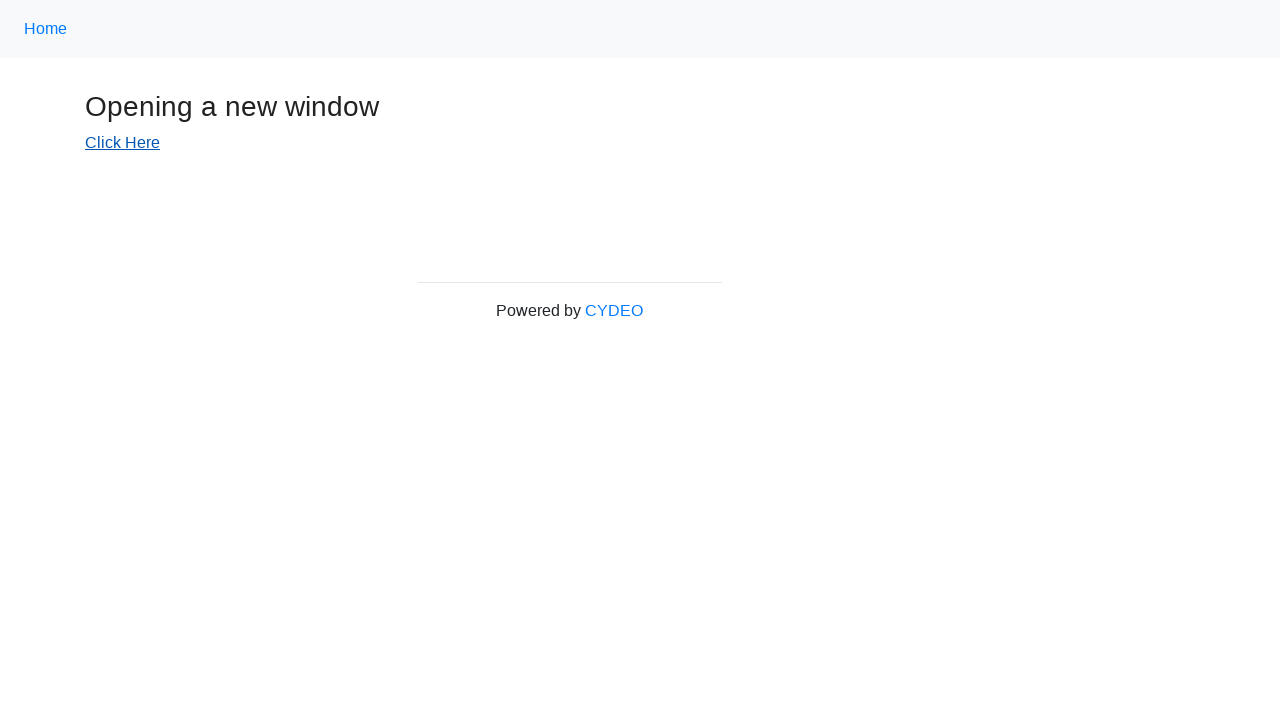

Brought original window to front
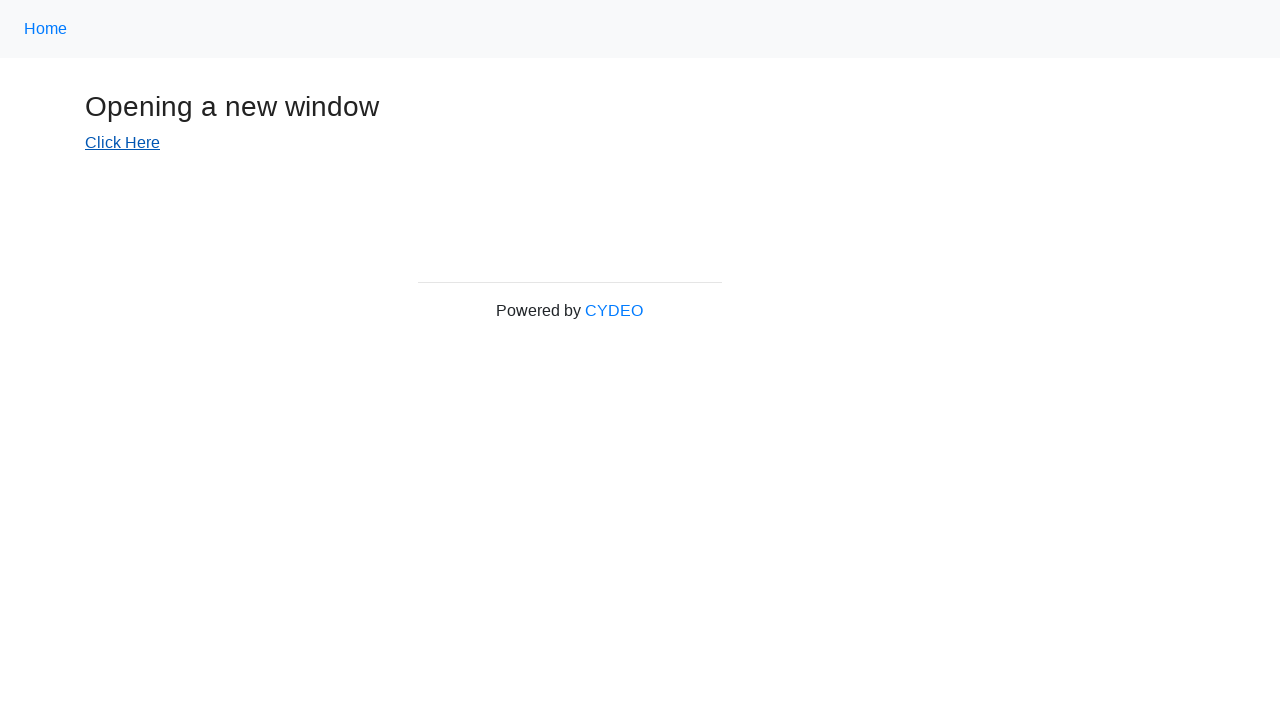

Located 'Opening a new window' text in original window
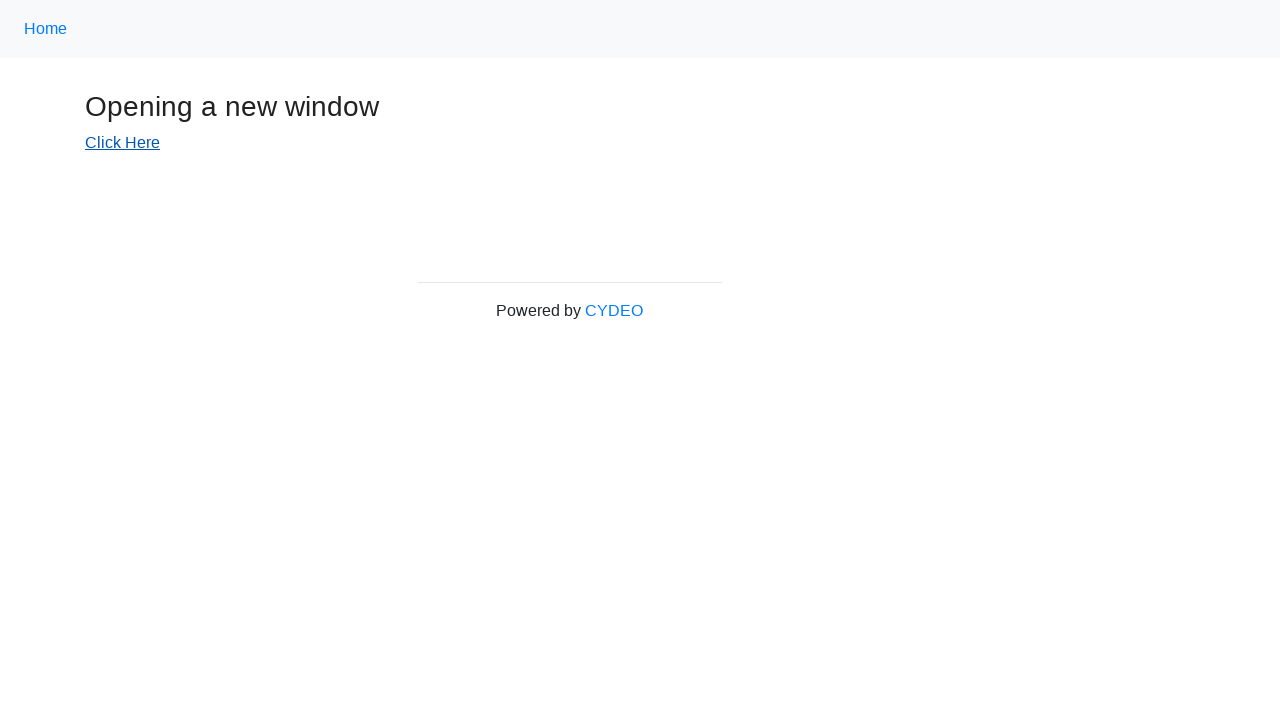

Verified 'Opening a new window' text is visible in original window
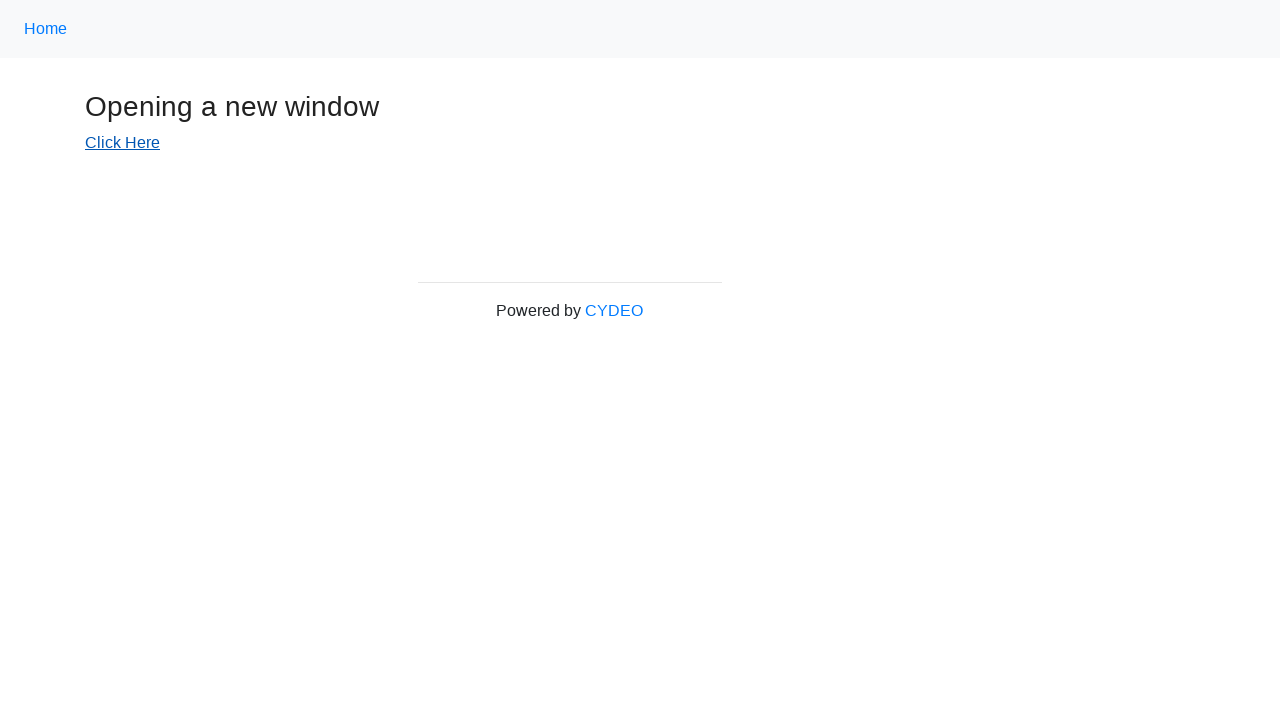

Brought popup window to front
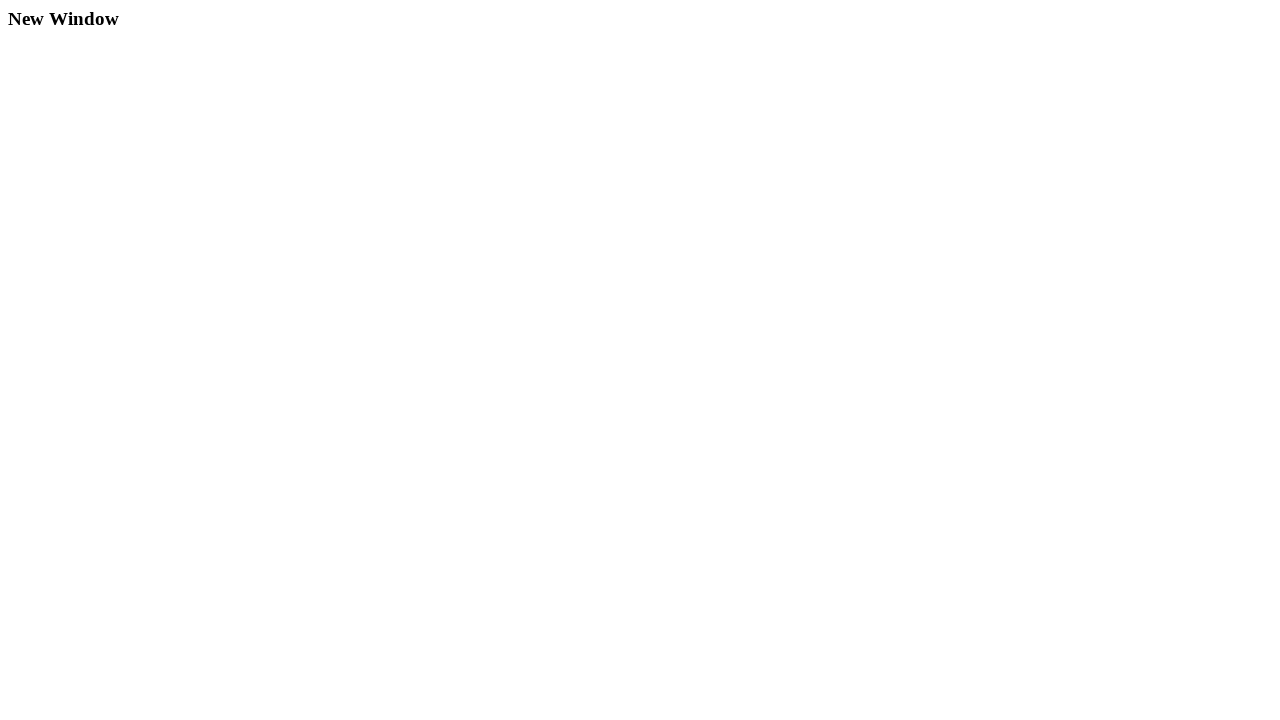

Located 'New Window' text in popup window
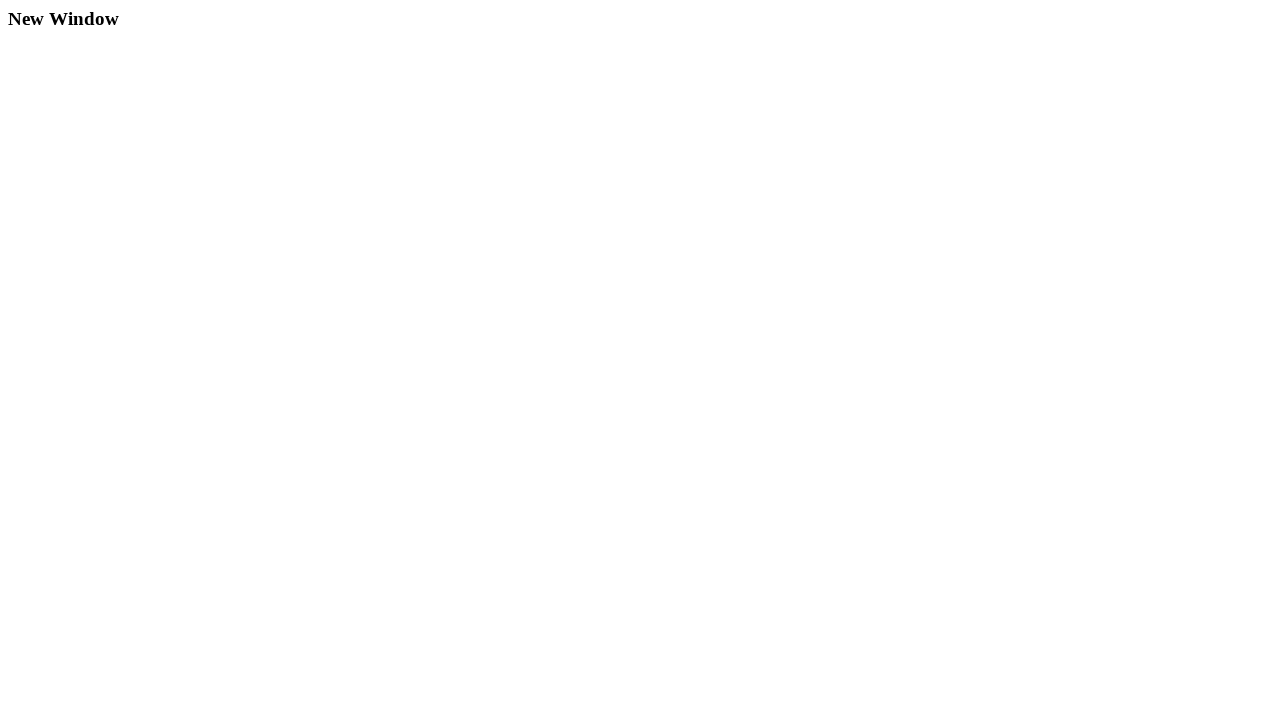

Verified 'New Window' text is visible in popup window
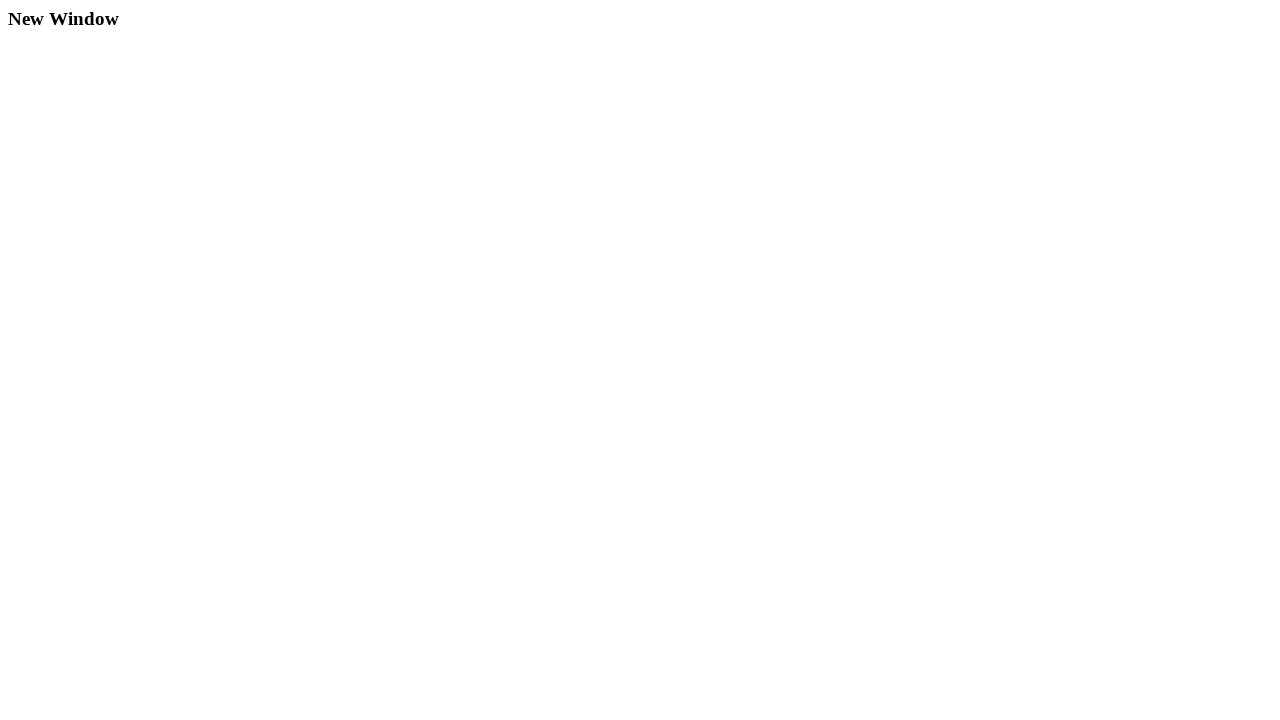

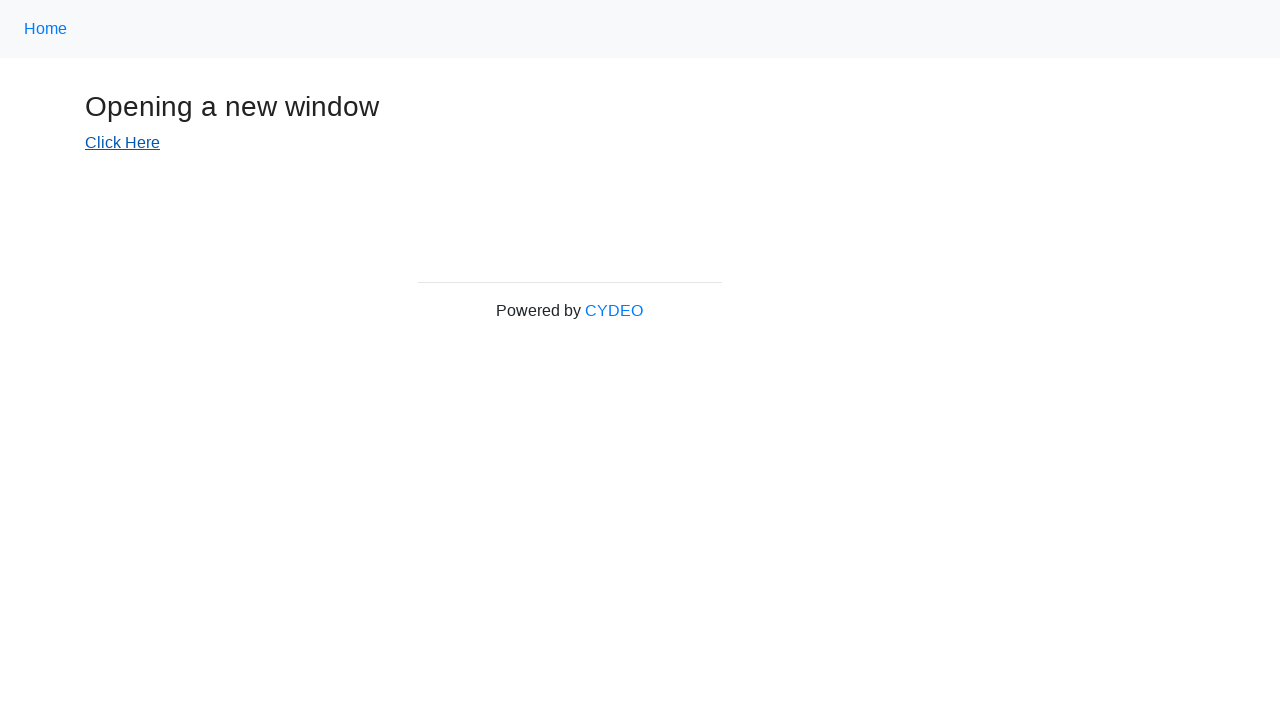